Tests that the Clear completed button displays correct text when items are completed

Starting URL: https://demo.playwright.dev/todomvc

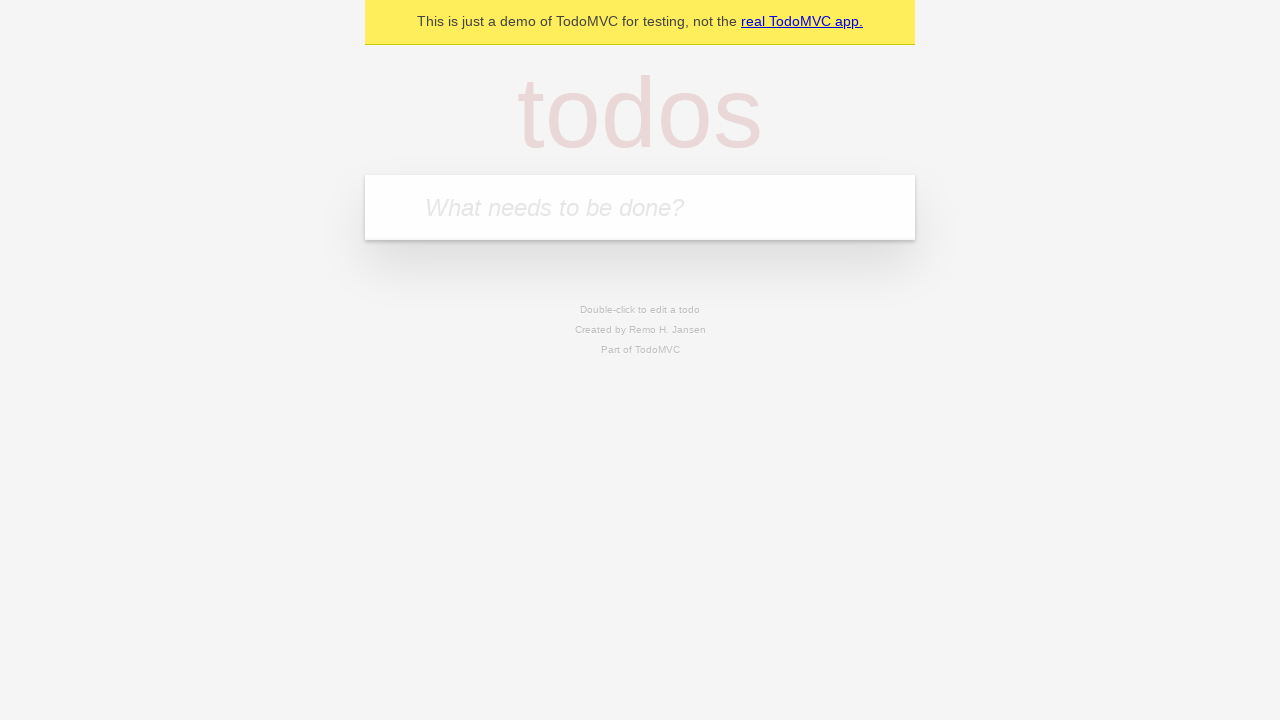

Navigated to TodoMVC demo application
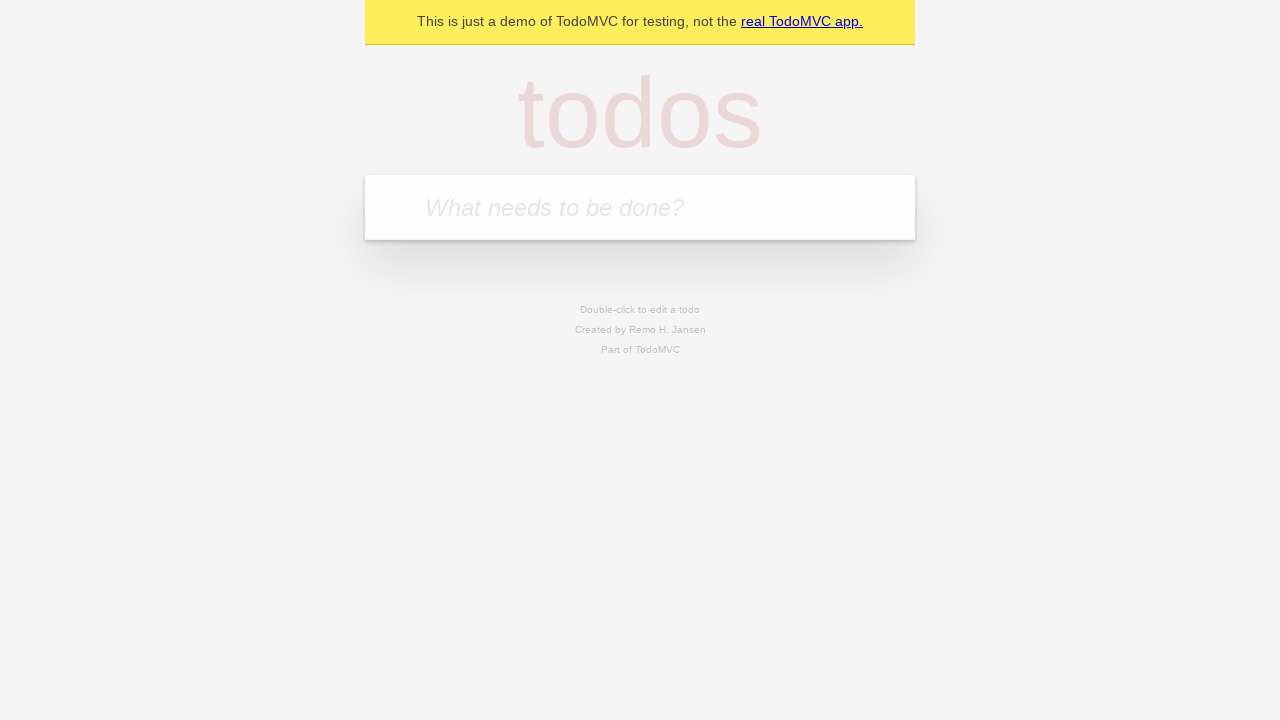

Located the new todo input field
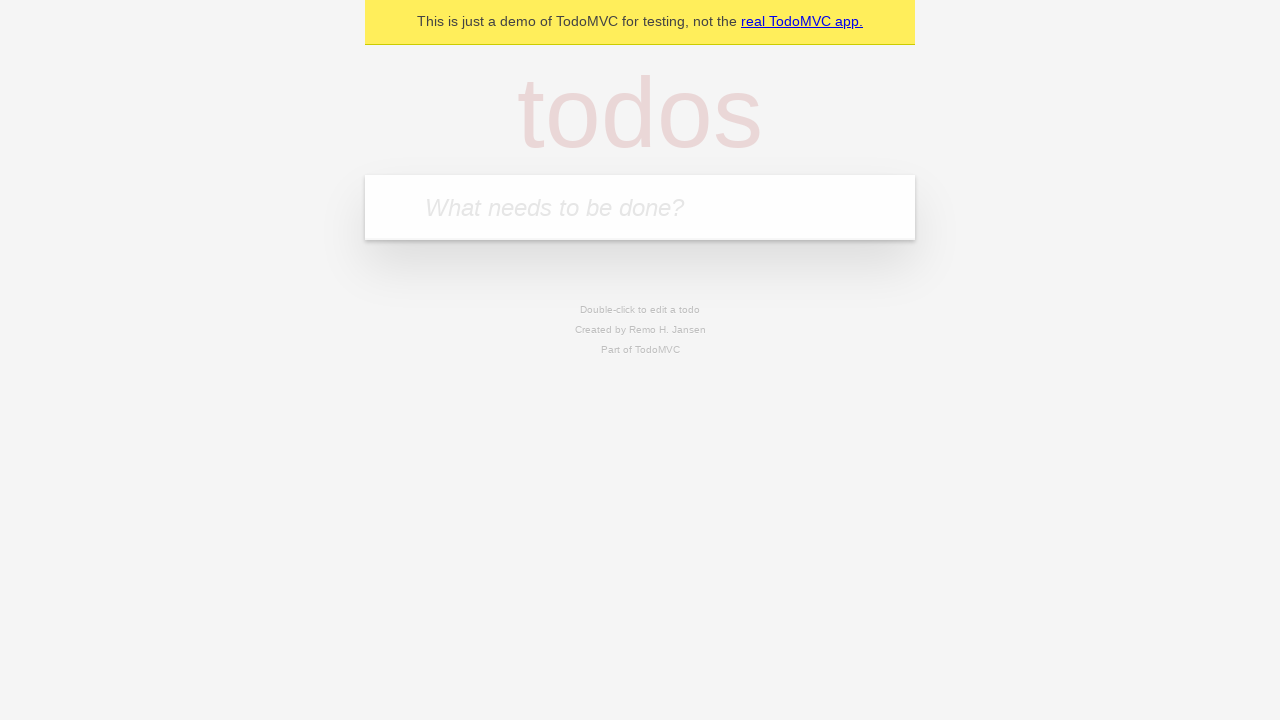

Filled new todo field with 'buy some cheese' on internal:attr=[placeholder="What needs to be done?"i]
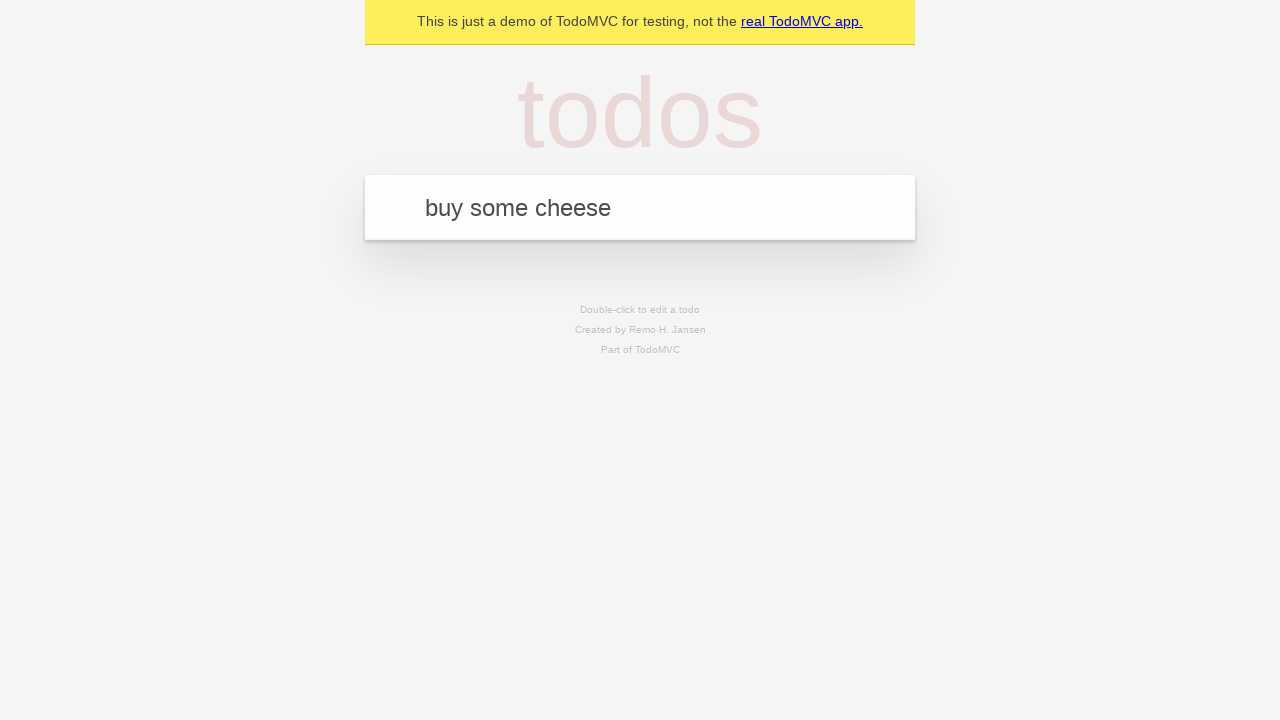

Pressed Enter to add todo 'buy some cheese' on internal:attr=[placeholder="What needs to be done?"i]
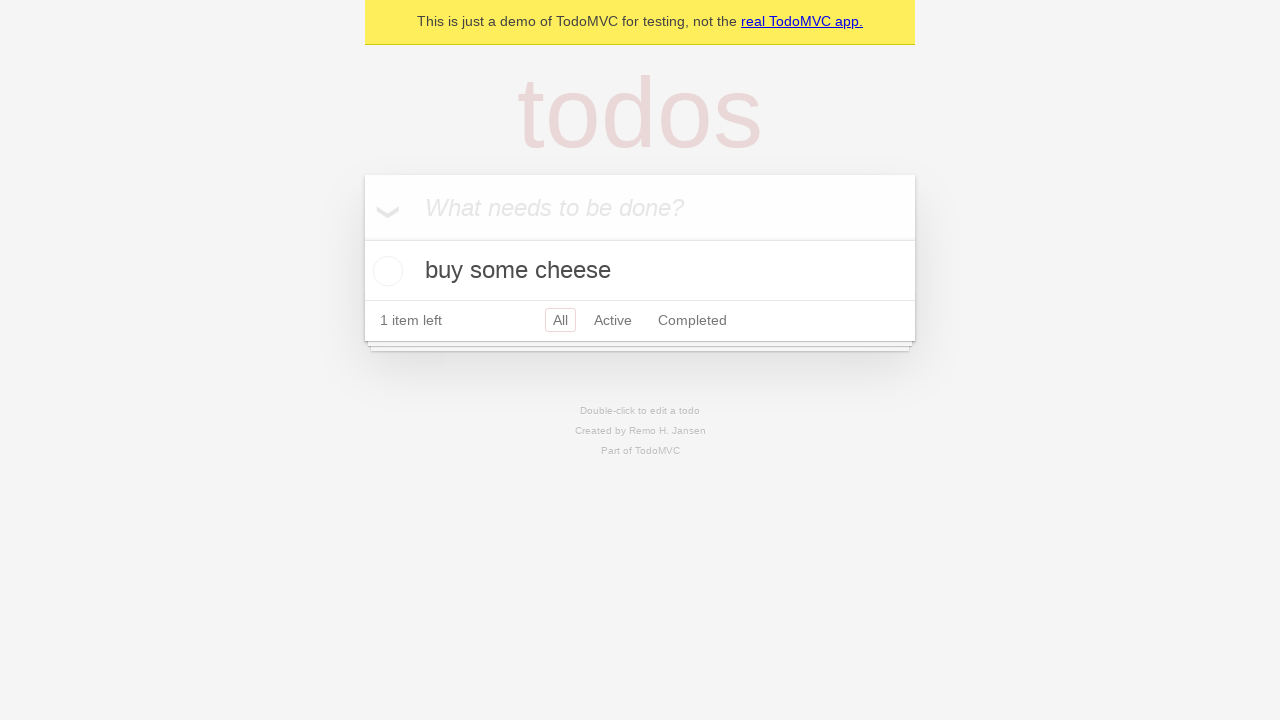

Filled new todo field with 'feed the cat' on internal:attr=[placeholder="What needs to be done?"i]
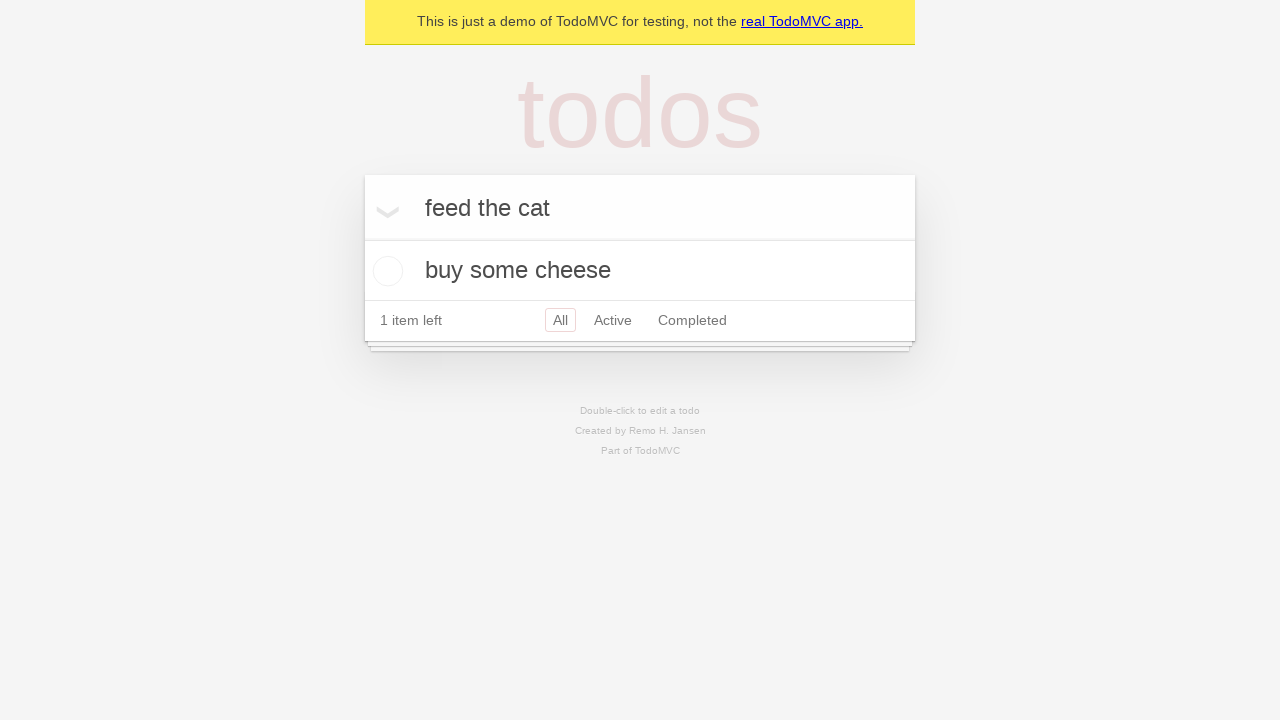

Pressed Enter to add todo 'feed the cat' on internal:attr=[placeholder="What needs to be done?"i]
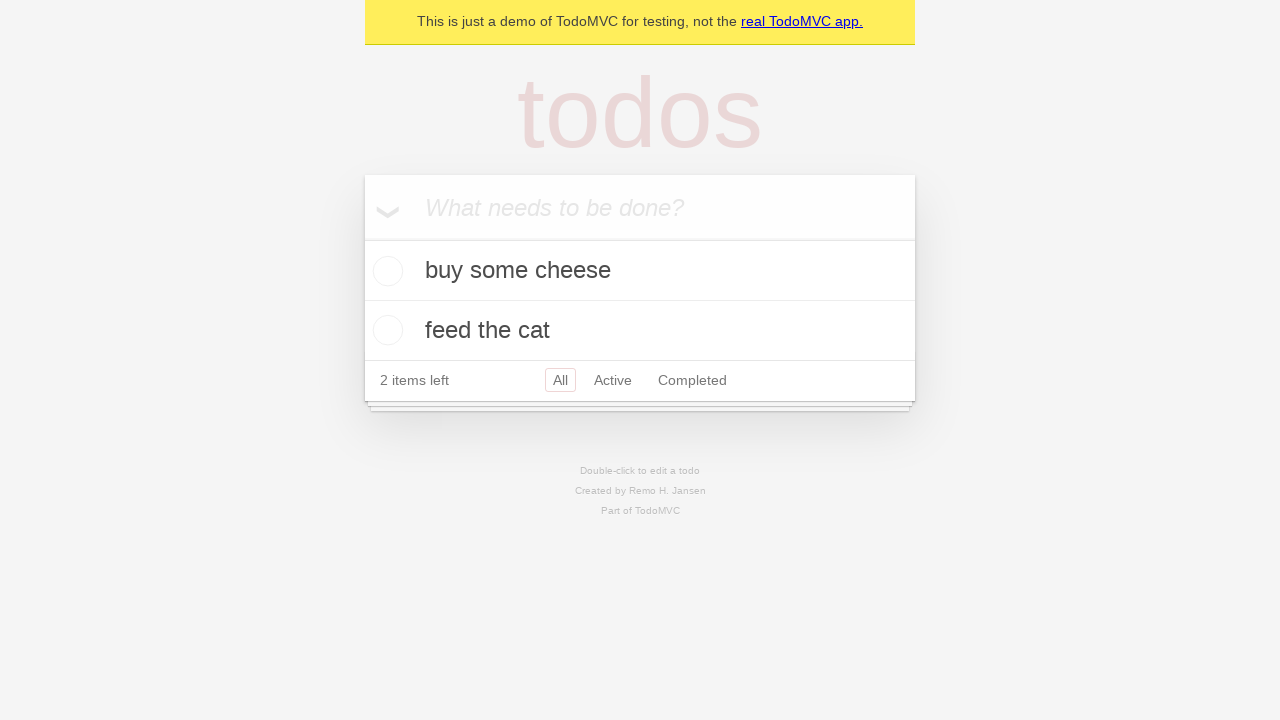

Filled new todo field with 'book a doctors appointment' on internal:attr=[placeholder="What needs to be done?"i]
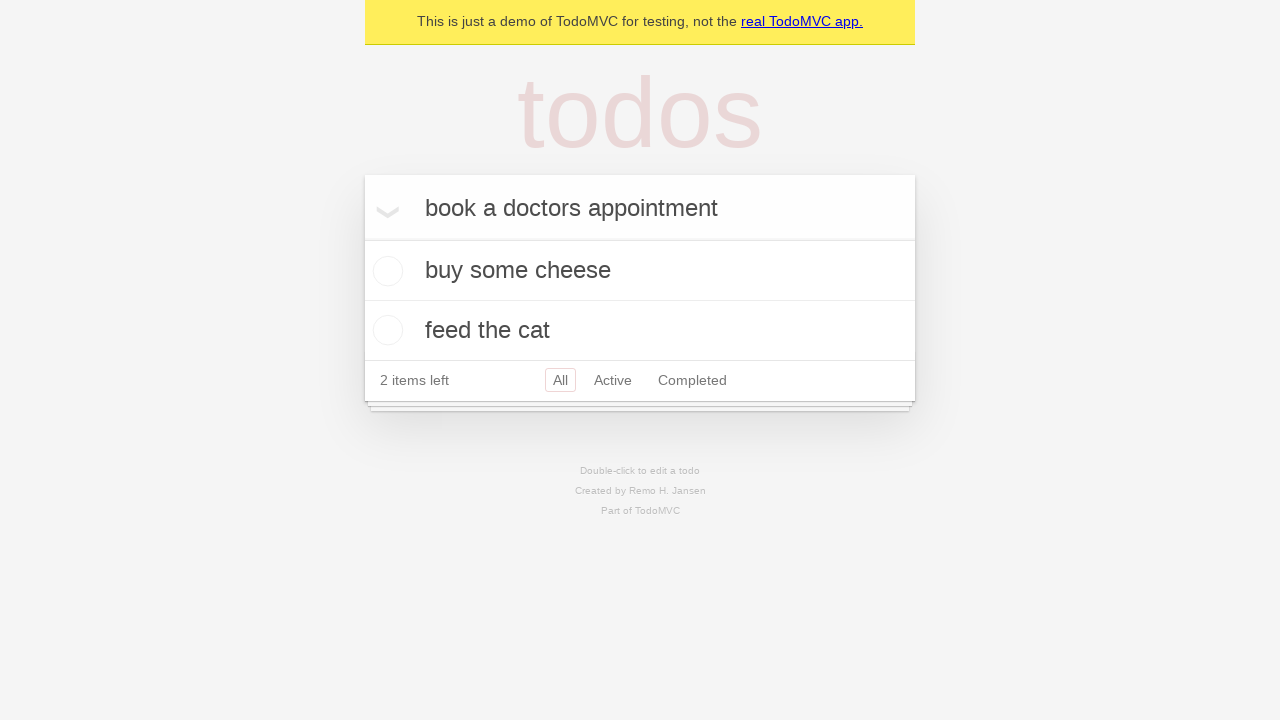

Pressed Enter to add todo 'book a doctors appointment' on internal:attr=[placeholder="What needs to be done?"i]
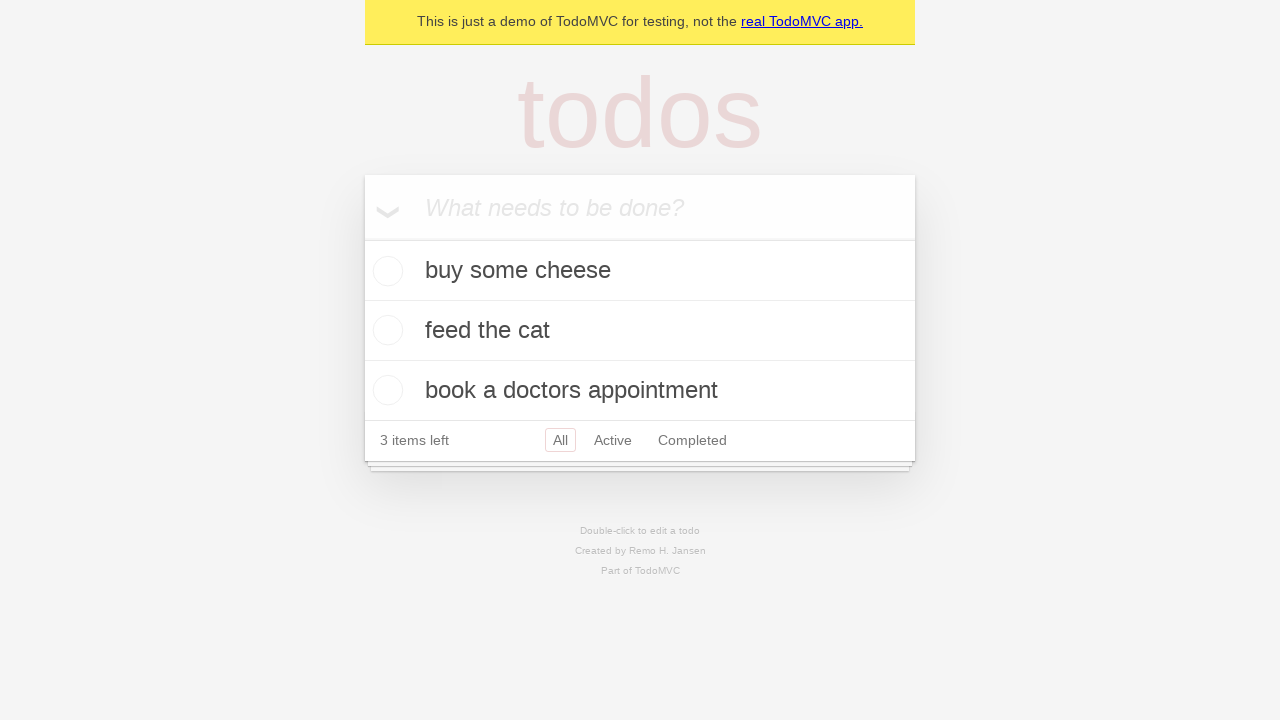

Checked the first todo item as completed at (385, 271) on .todo-list li .toggle >> nth=0
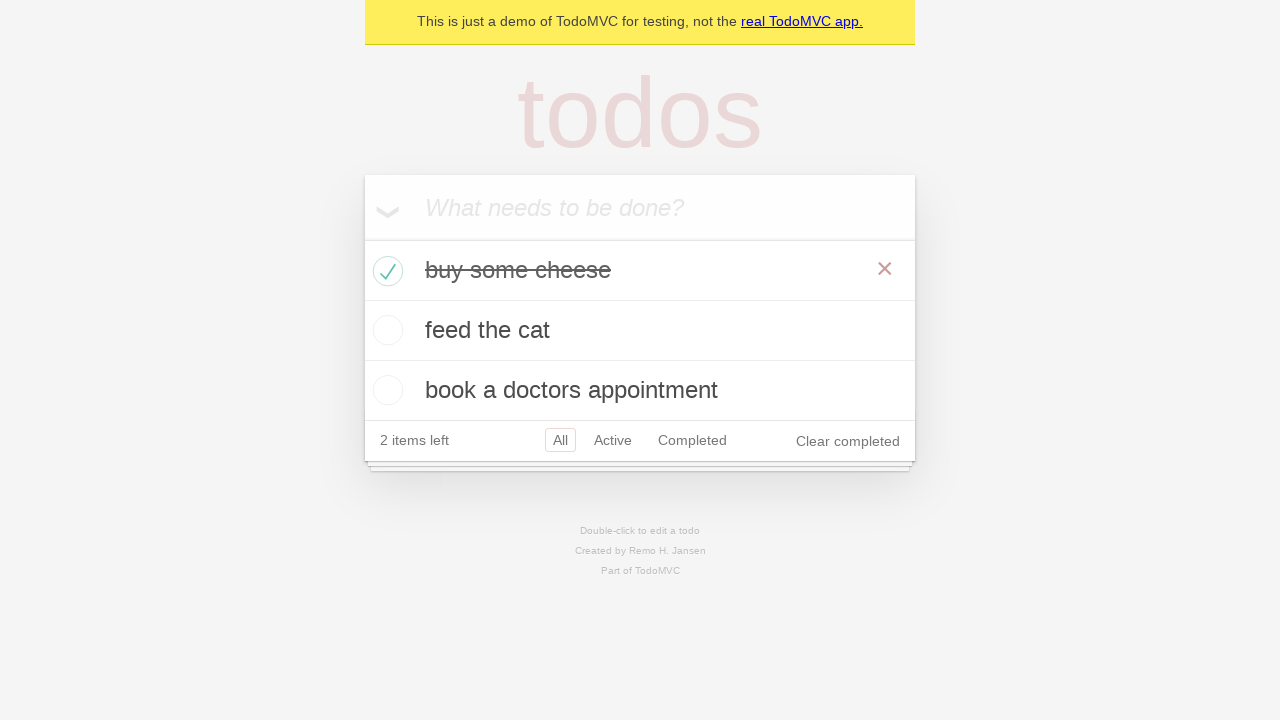

Clear completed button is now visible
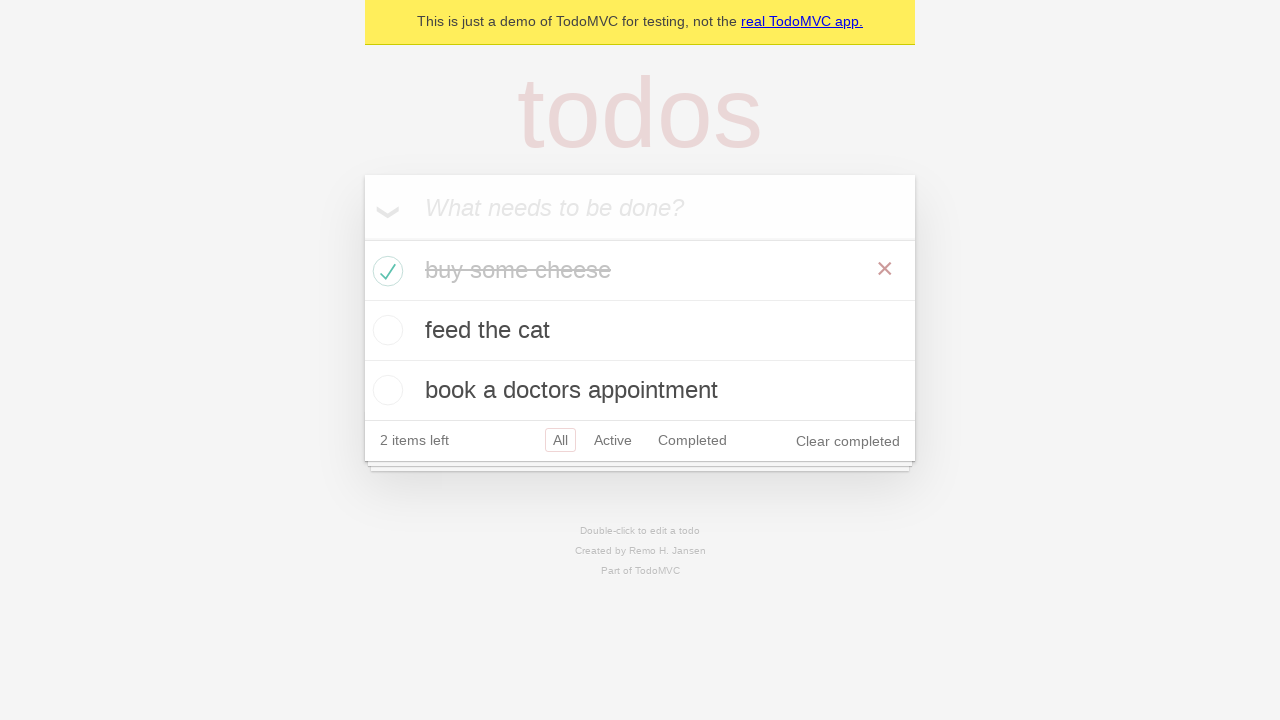

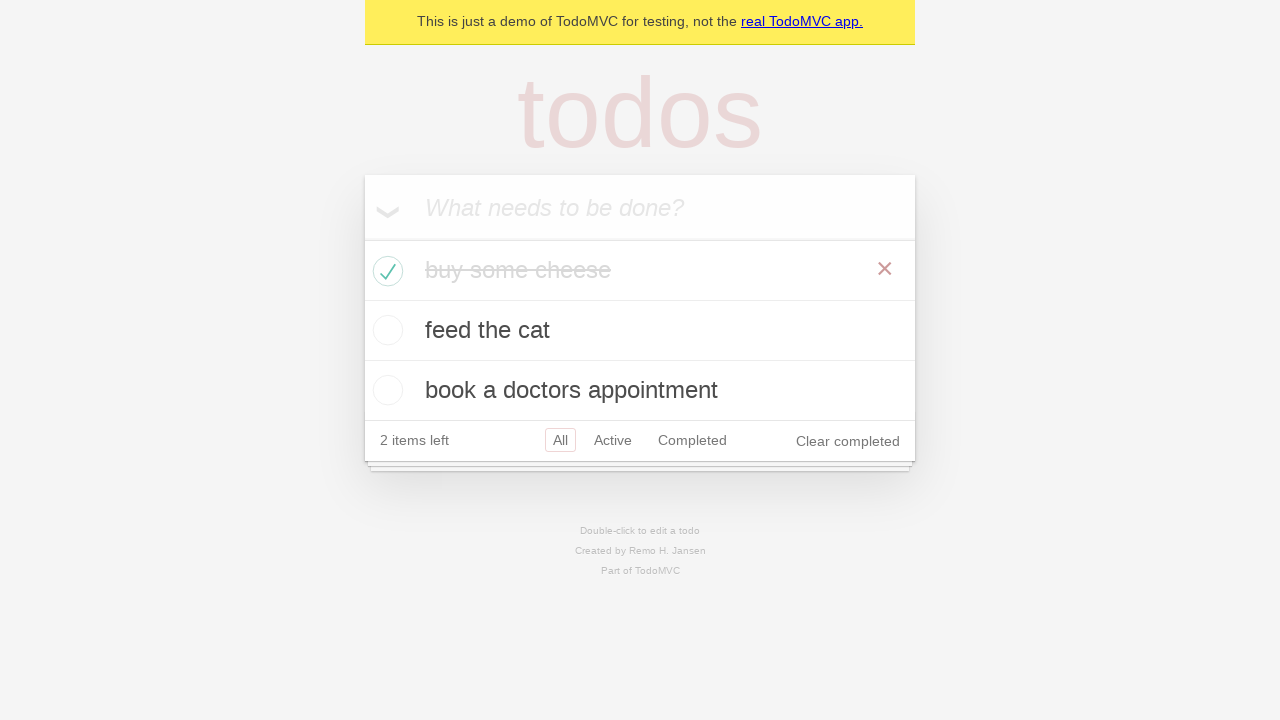